Tests jQuery UI droppable functionality by dragging an element and dropping it onto a target area

Starting URL: https://jqueryui.com/droppable/

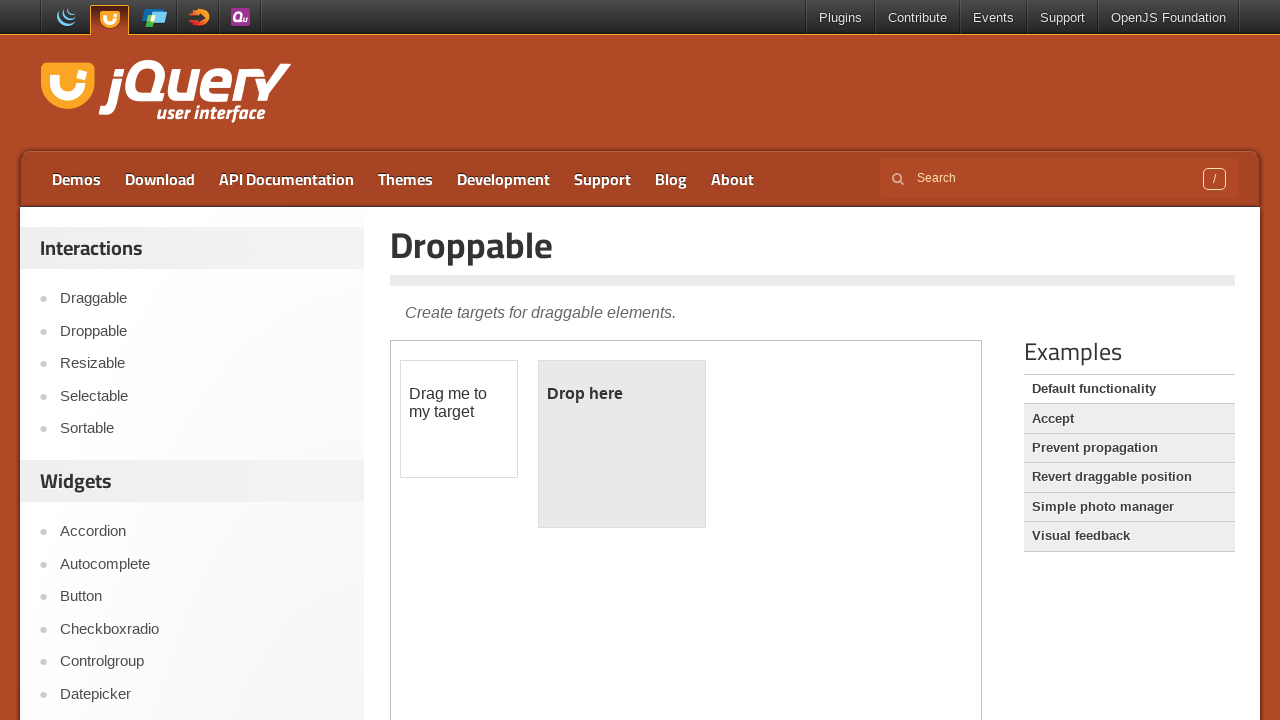

Navigated to jQuery UI droppable demo page
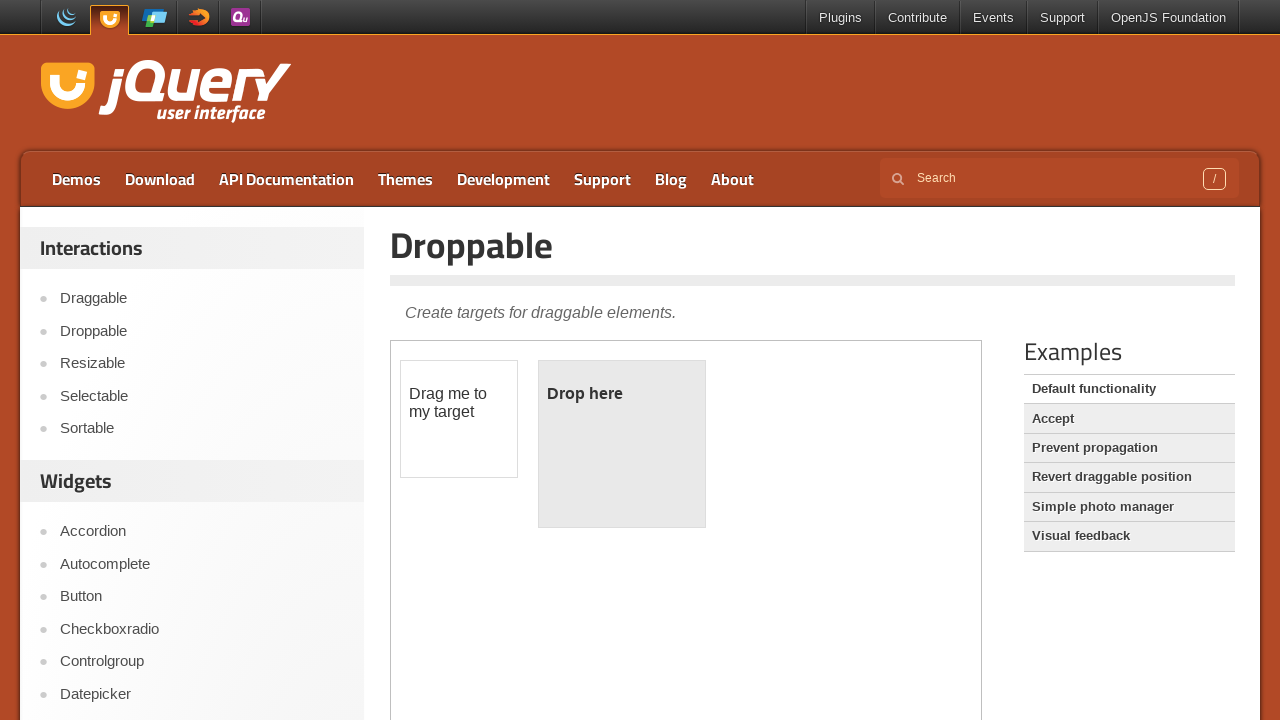

Located iframe containing droppable demo
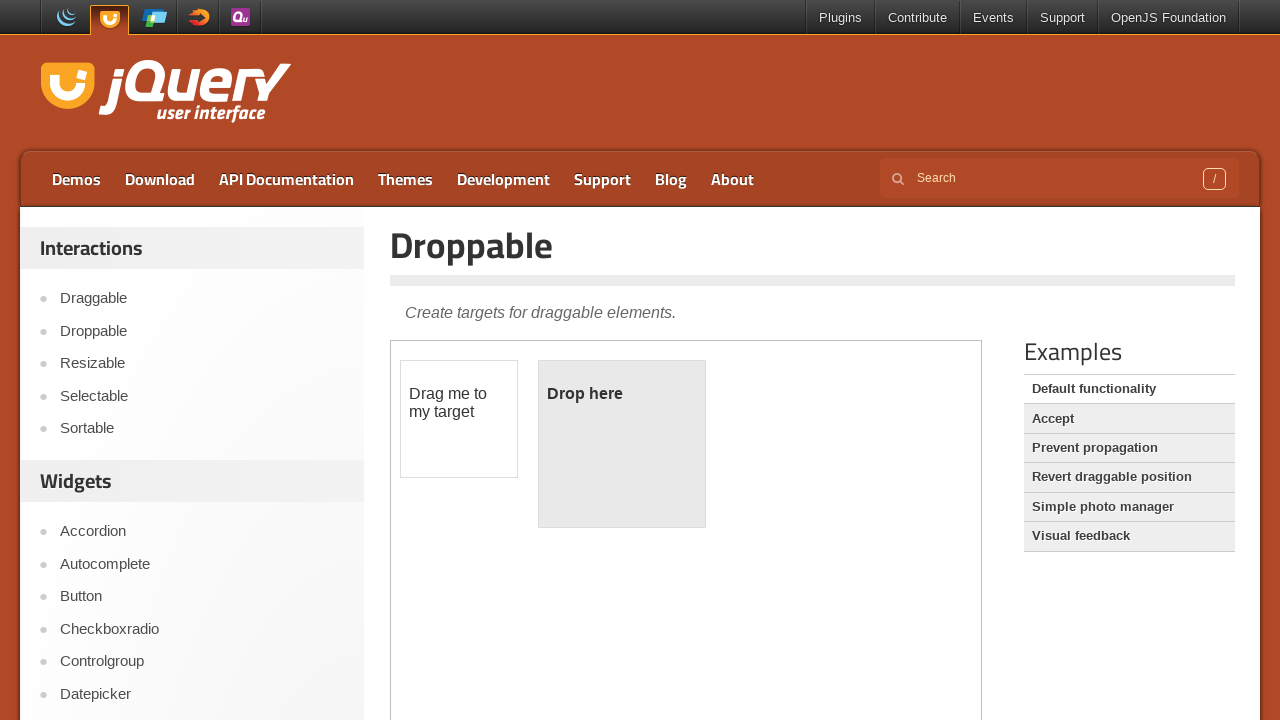

Located draggable element
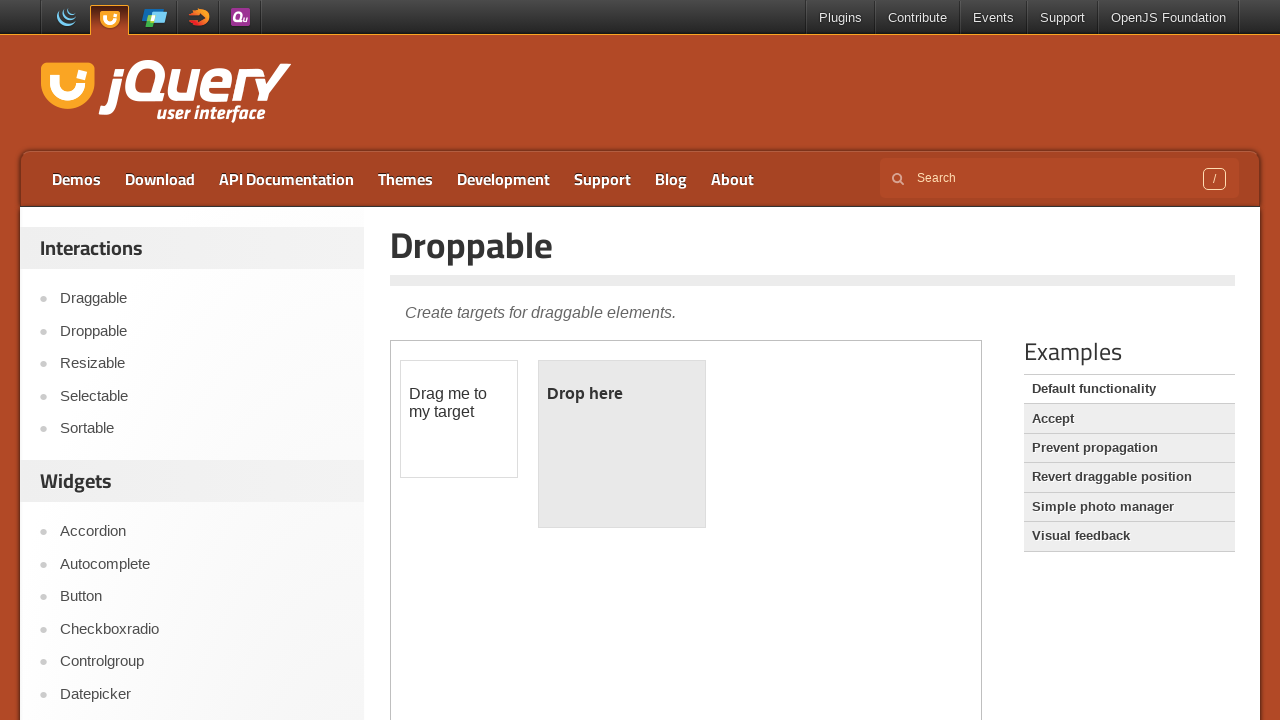

Located droppable target element
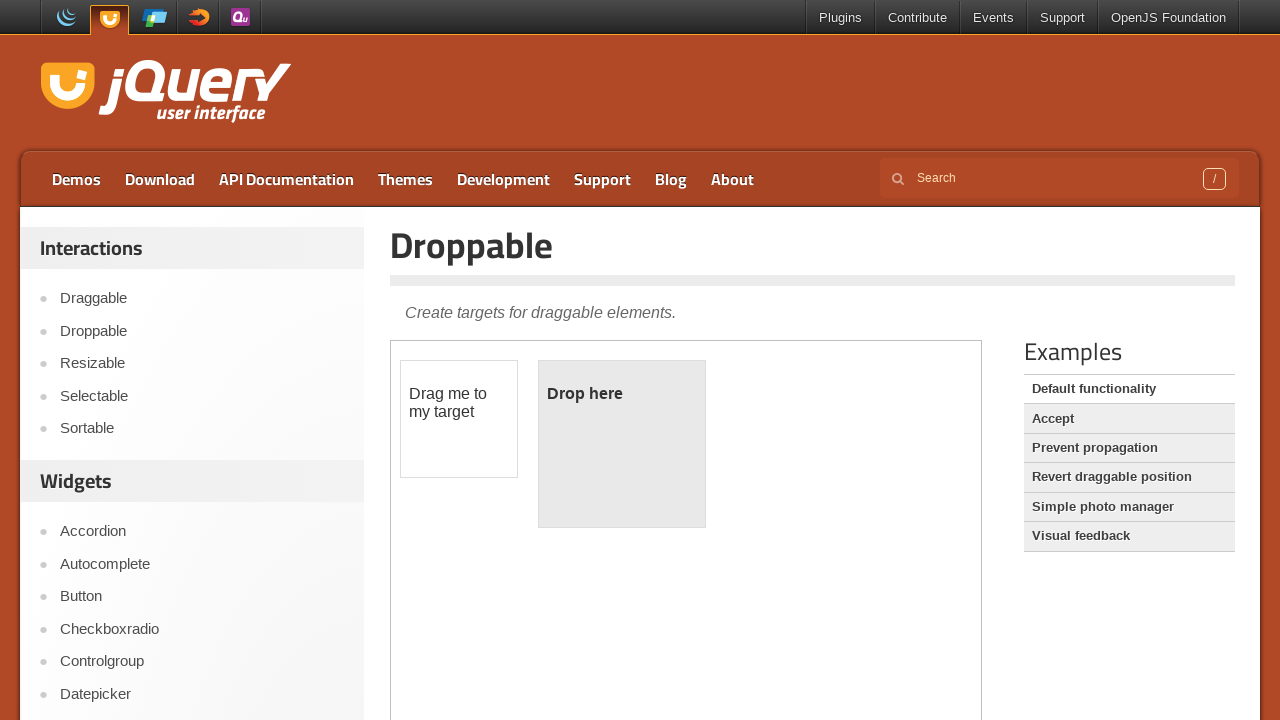

Dragged draggable element onto droppable target at (622, 444)
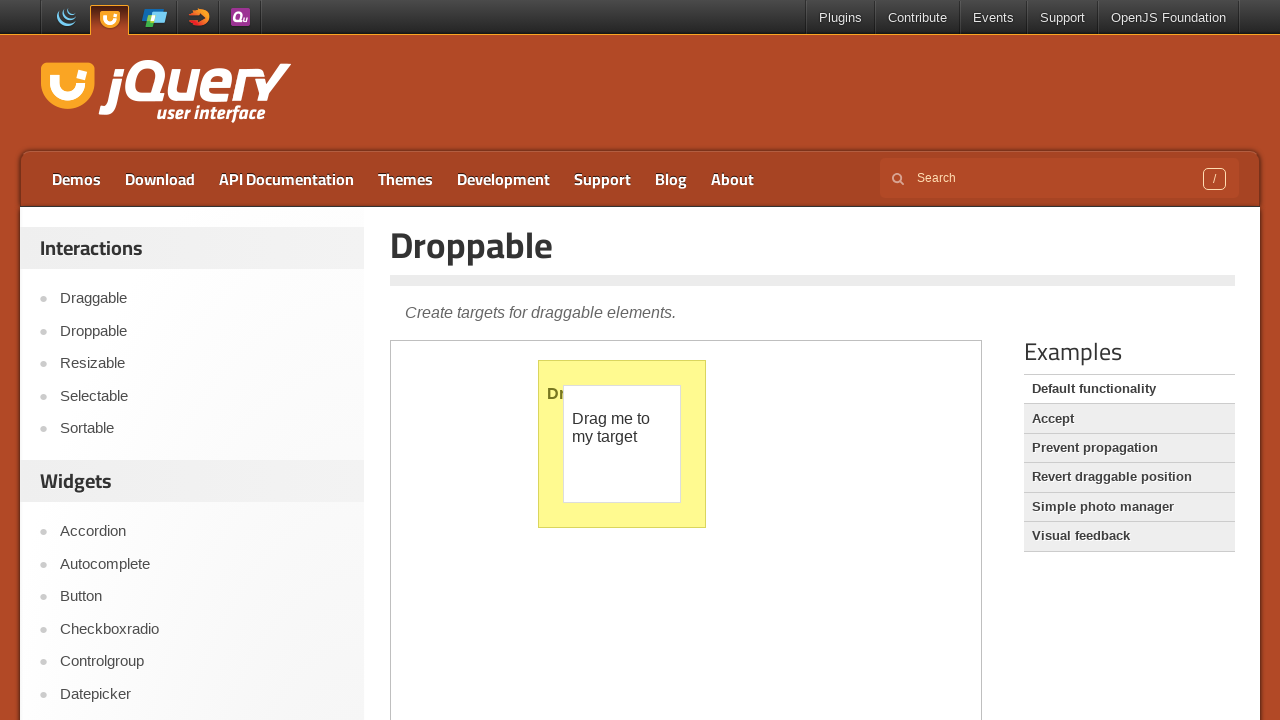

Retrieved text content from droppable element after drop
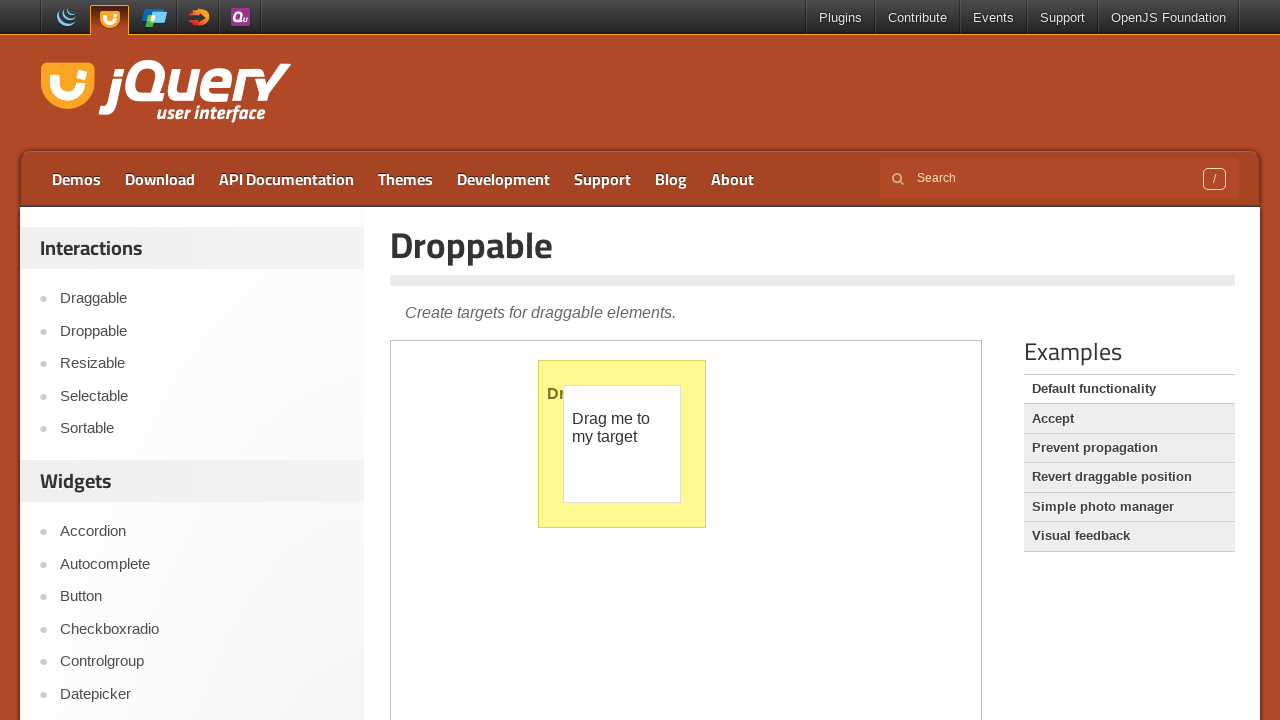

Printed drop result: 
	Dropped!

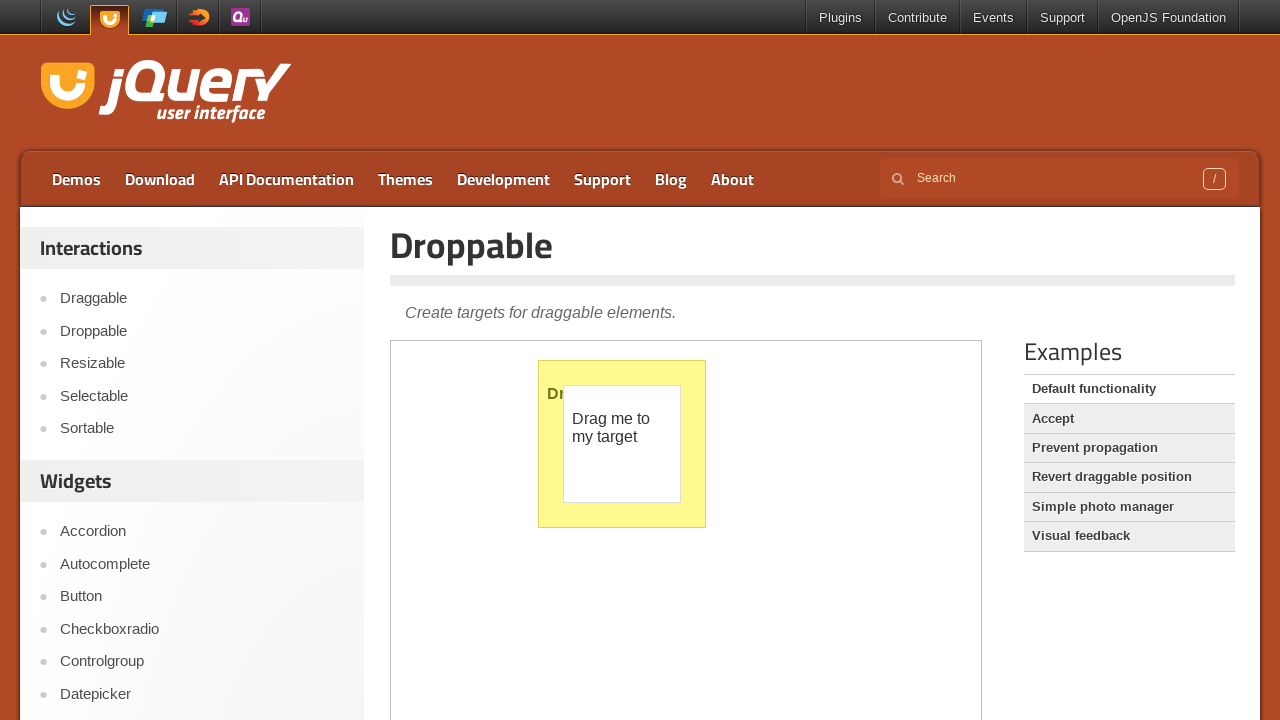

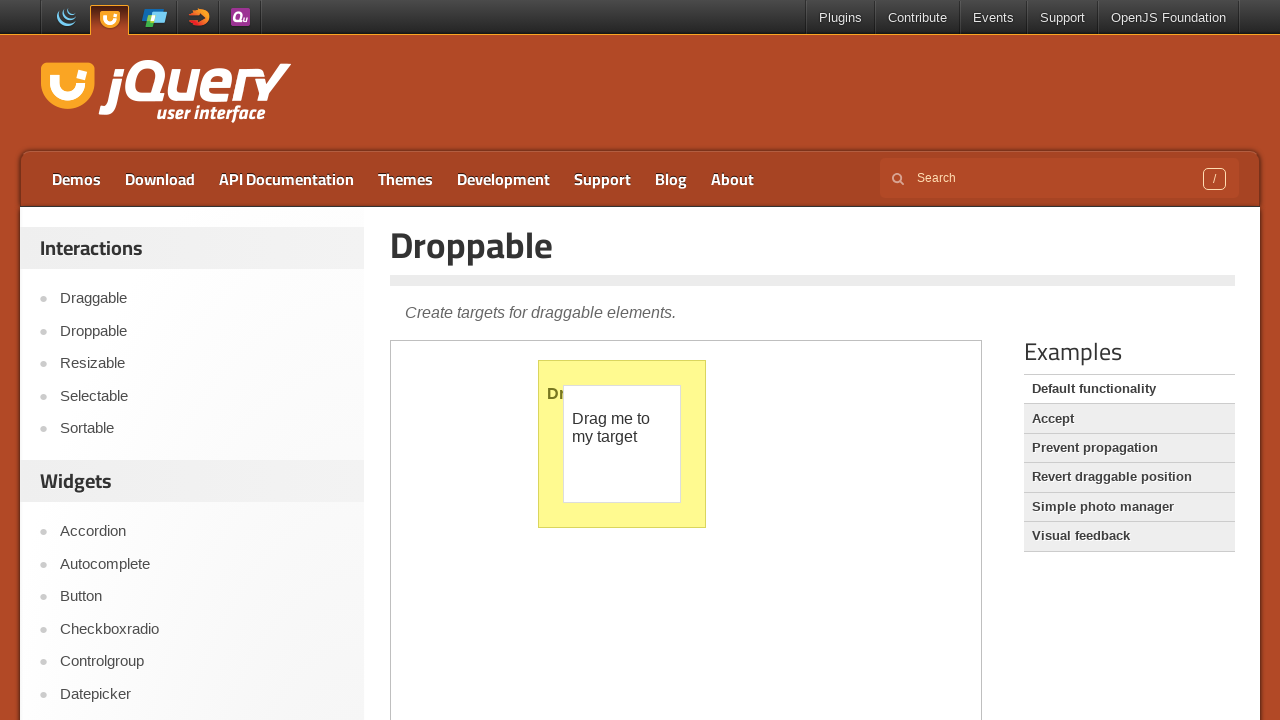